Tests that clicking the resend button triggers an async action, demonstrating why synchronization is needed by attempting to find an element before it appears

Starting URL: https://eviltester.github.io/supportclasses/#2000

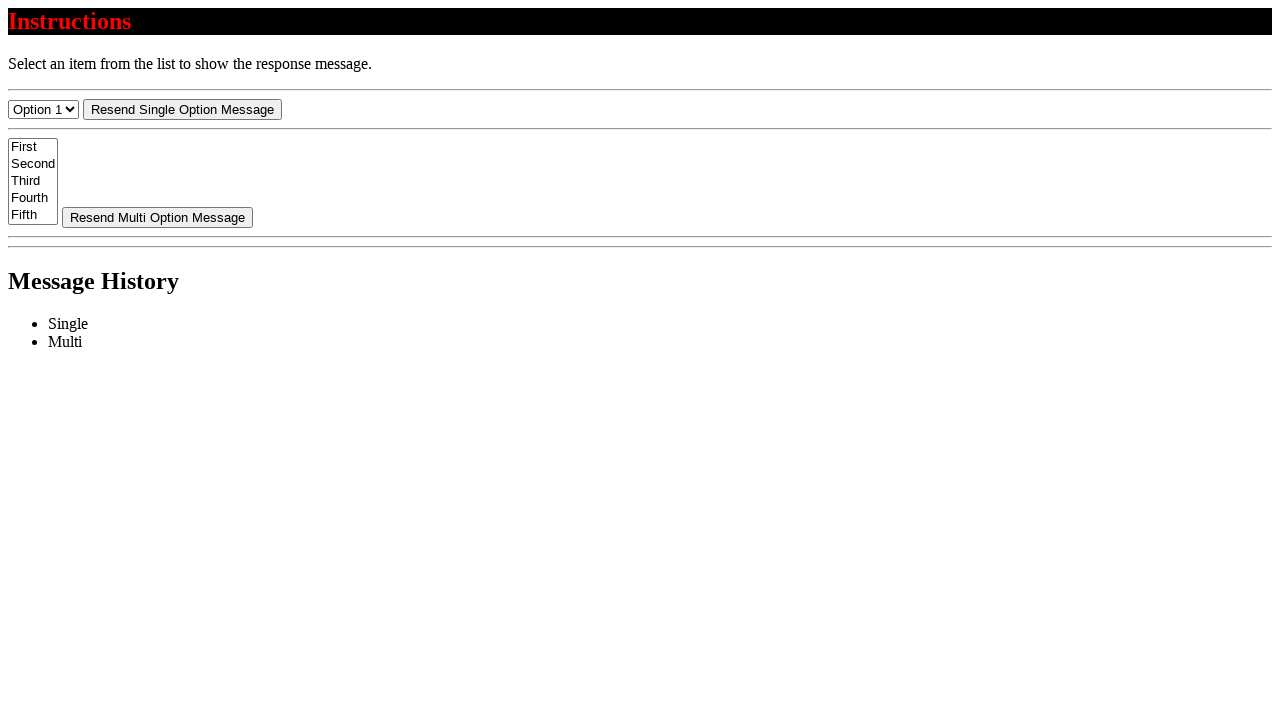

Navigated to test page with 2000ms async delay
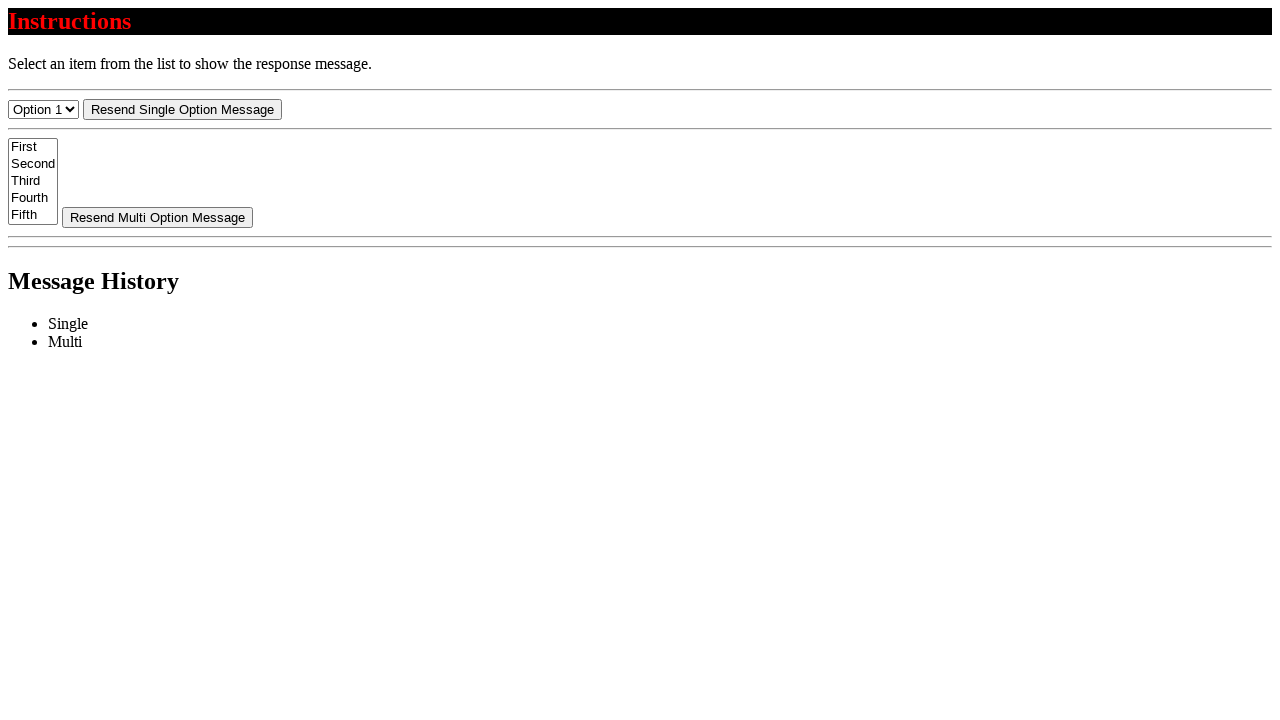

Clicked resend button to trigger async action at (182, 109) on #resend-select
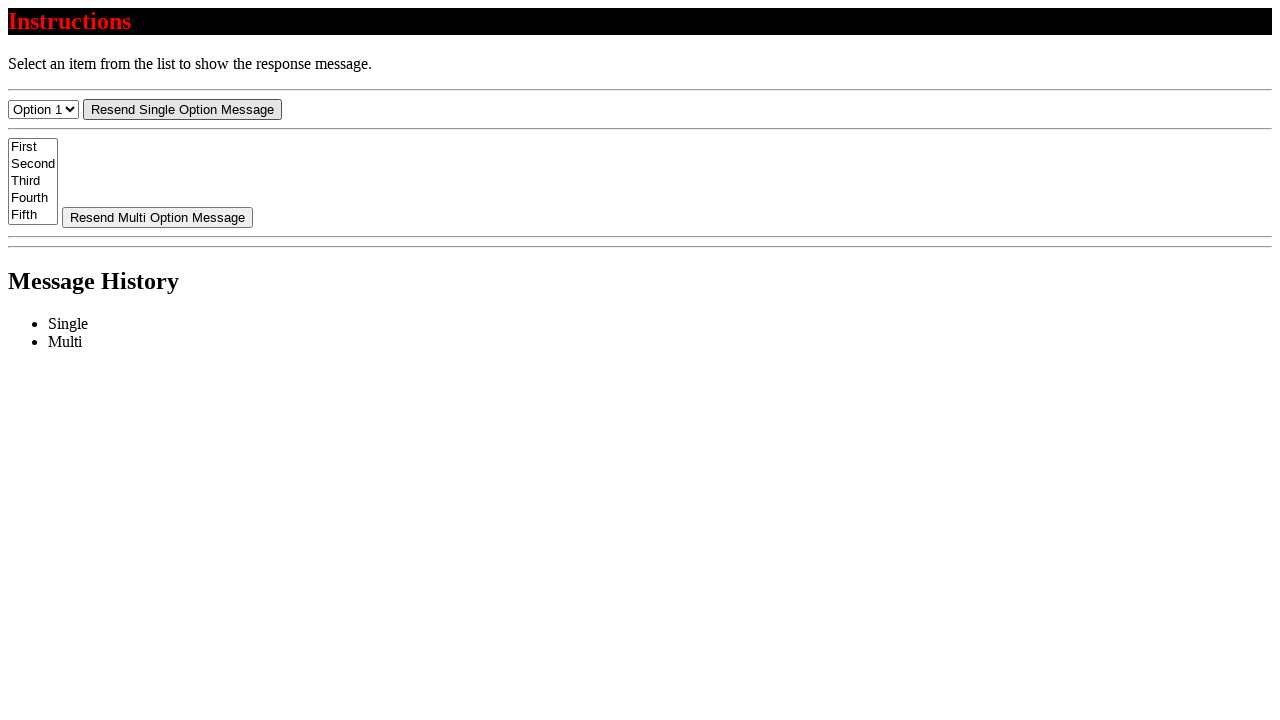

Located message element selector (may not be visible yet without wait)
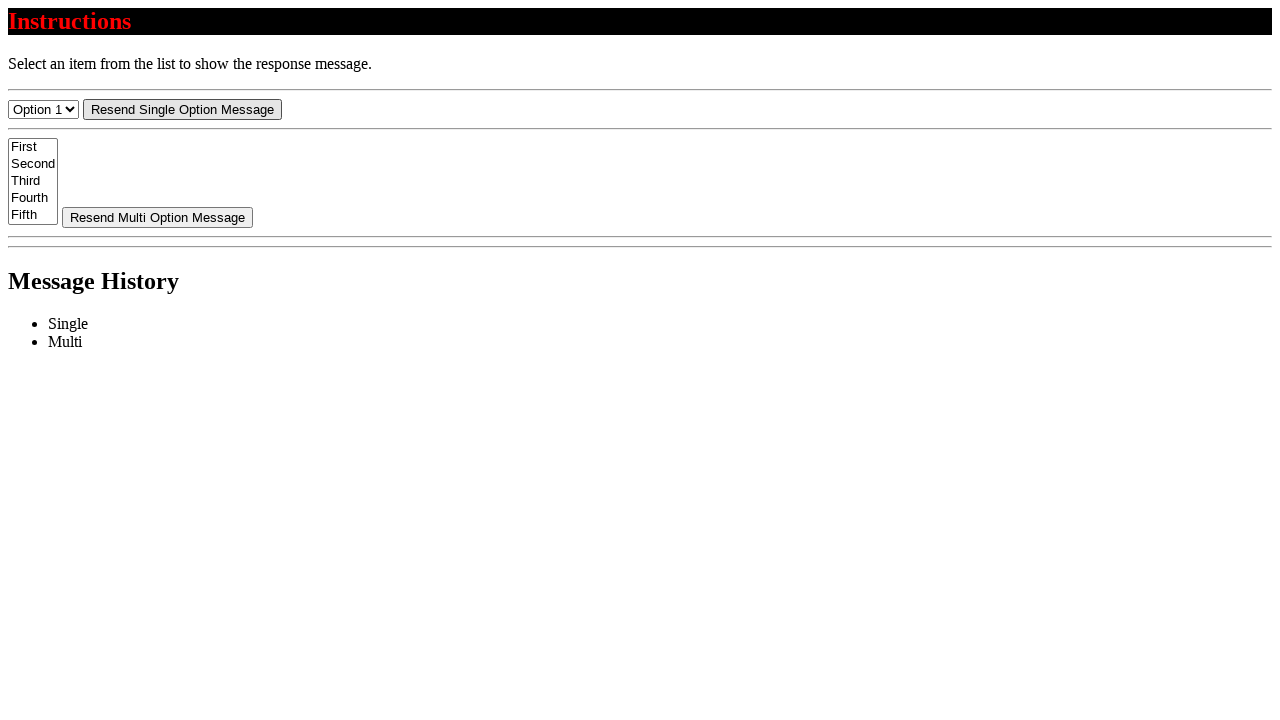

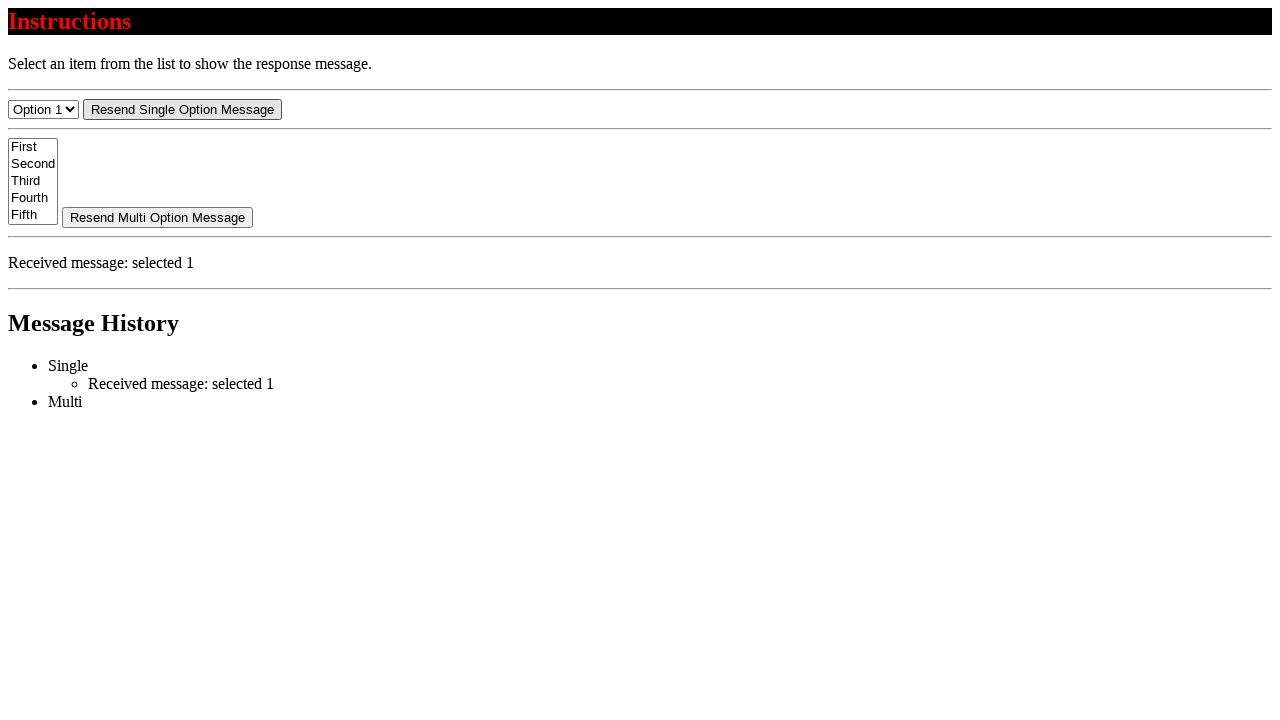